Tests marking all todo items as completed using the "Mark all as complete" checkbox.

Starting URL: https://demo.playwright.dev/todomvc

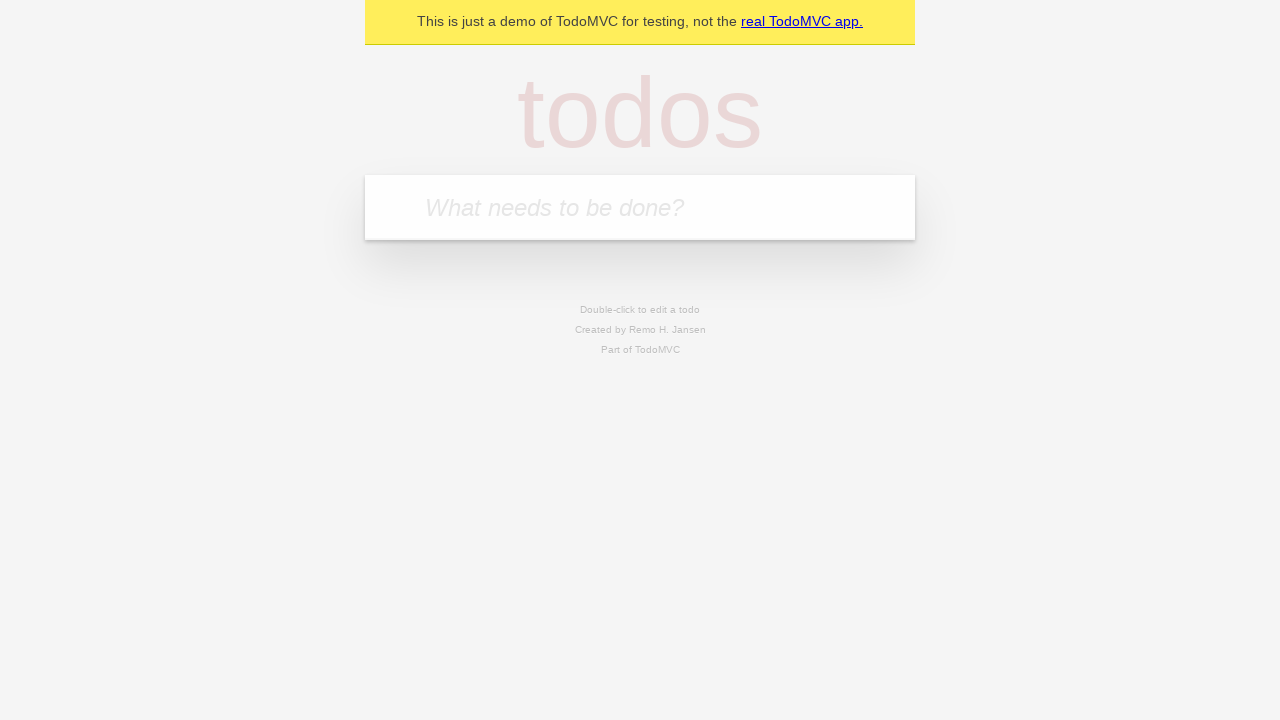

Filled todo input with 'buy some cheese' on internal:attr=[placeholder="What needs to be done?"i]
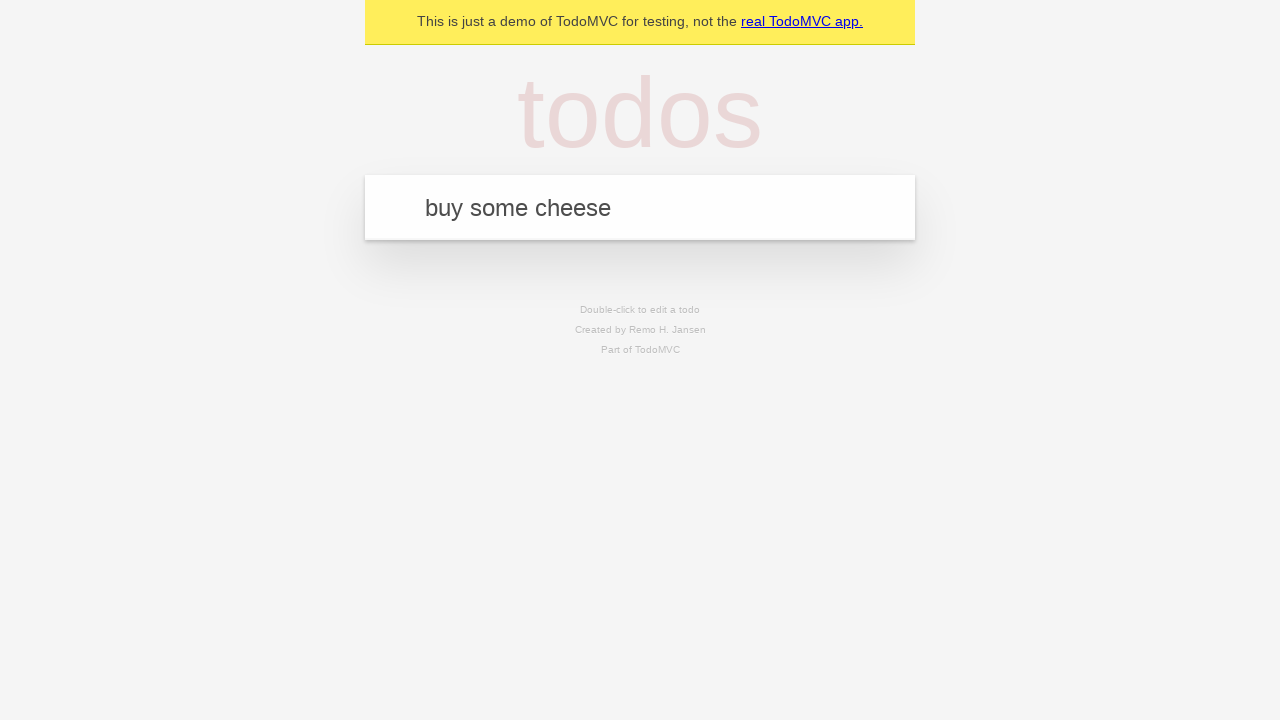

Pressed Enter to create first todo item on internal:attr=[placeholder="What needs to be done?"i]
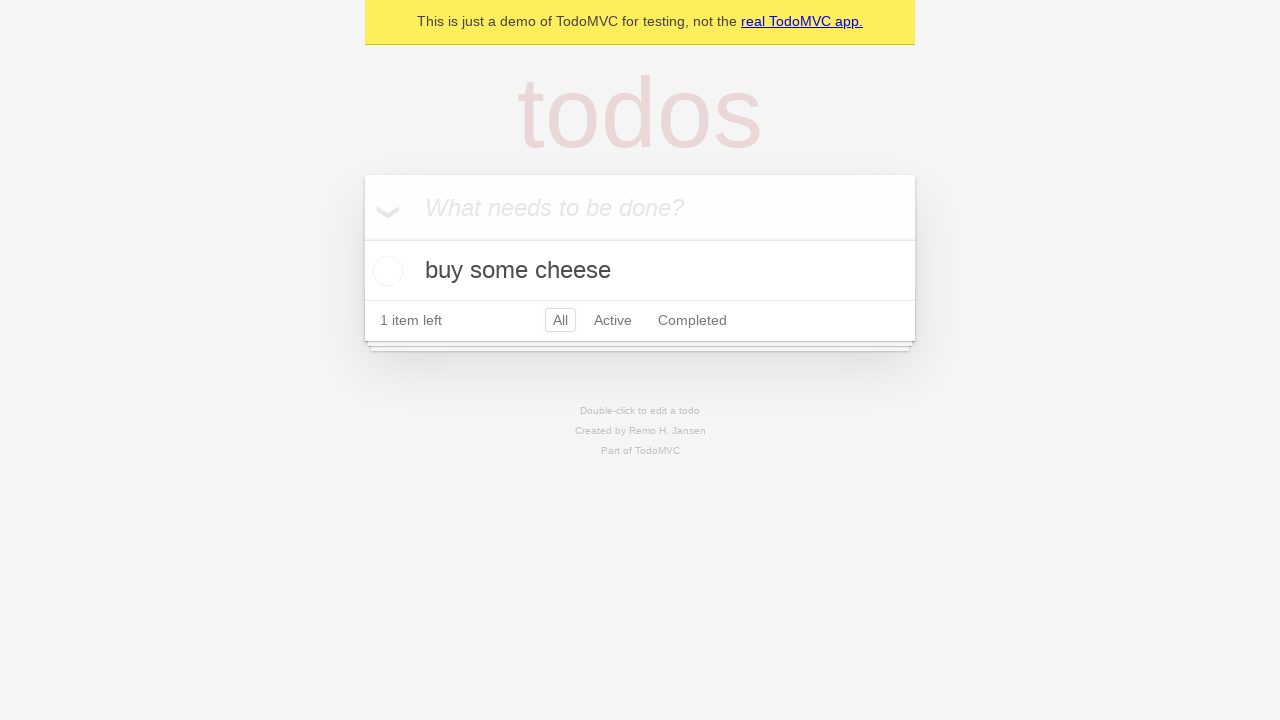

Filled todo input with 'feed the cat' on internal:attr=[placeholder="What needs to be done?"i]
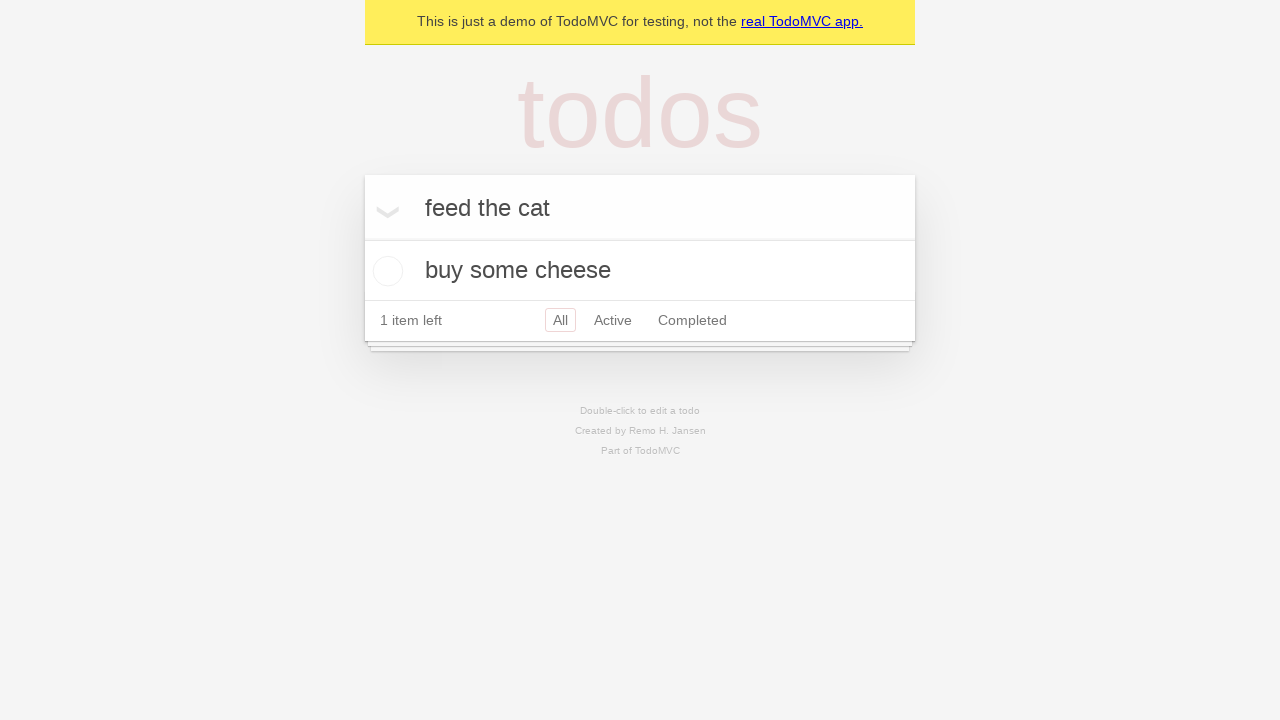

Pressed Enter to create second todo item on internal:attr=[placeholder="What needs to be done?"i]
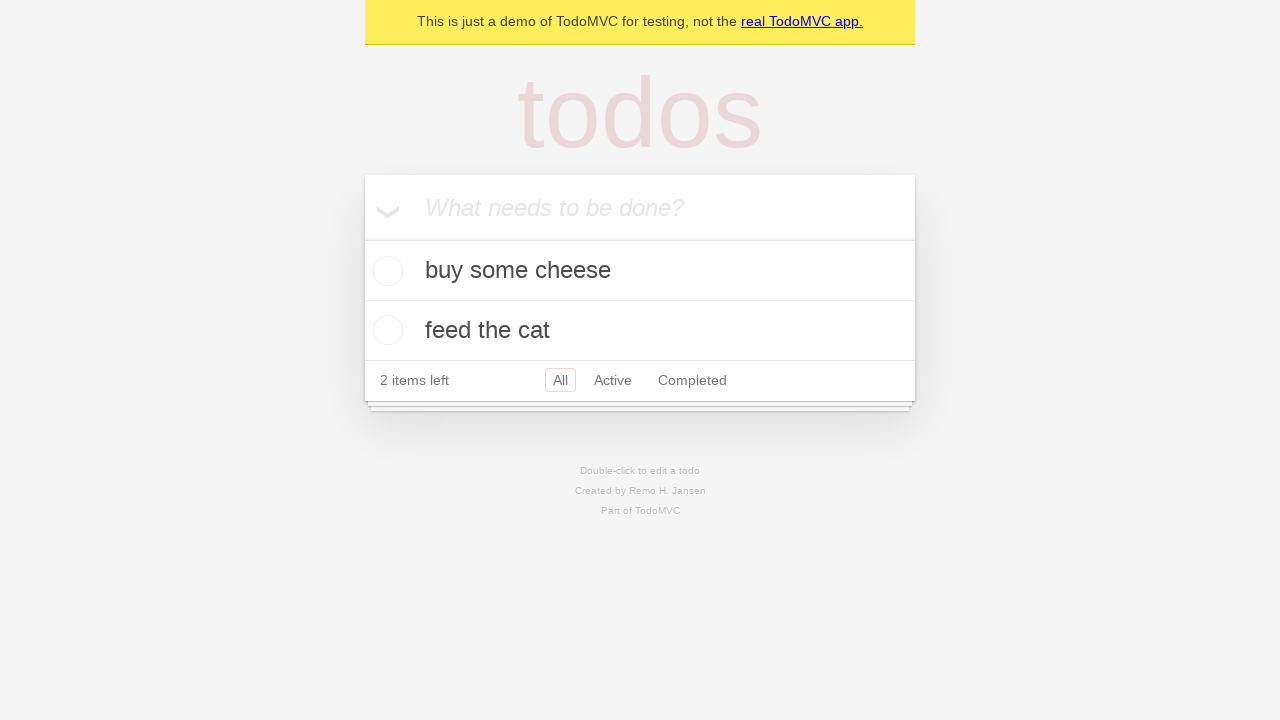

Filled todo input with 'book a doctors appointment' on internal:attr=[placeholder="What needs to be done?"i]
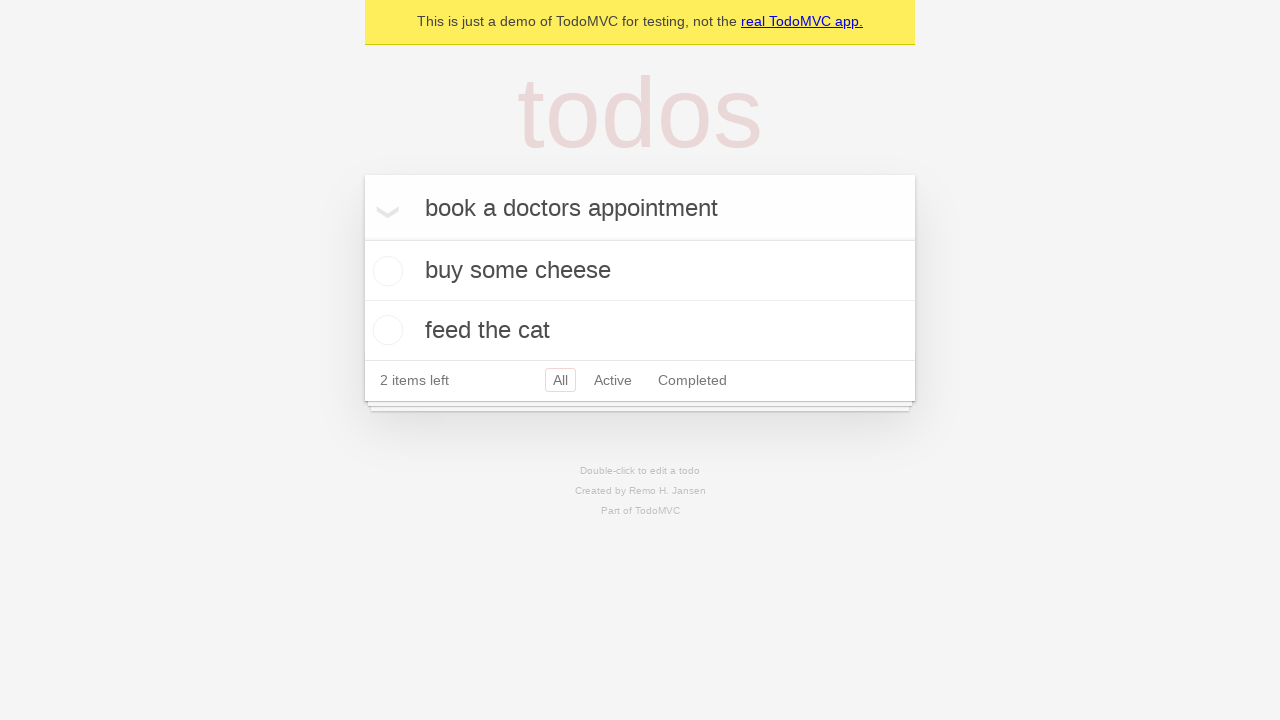

Pressed Enter to create third todo item on internal:attr=[placeholder="What needs to be done?"i]
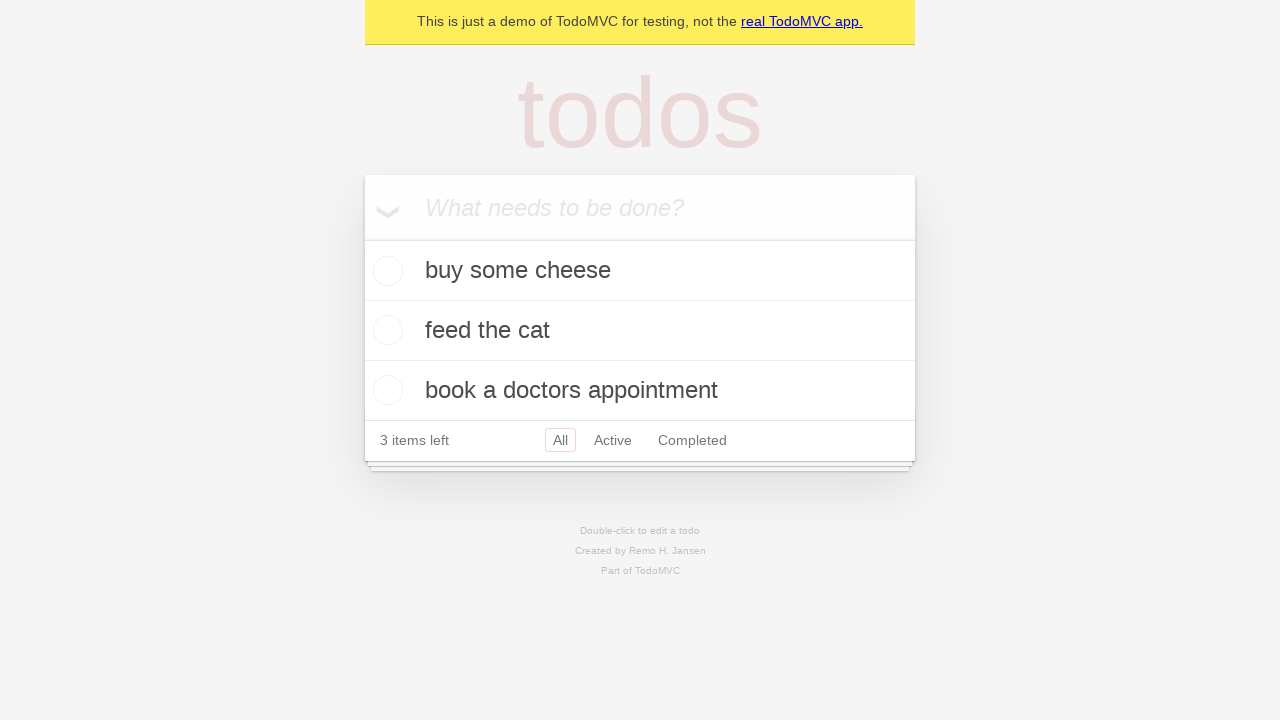

Checked 'Mark all as complete' checkbox at (362, 238) on internal:label="Mark all as complete"i
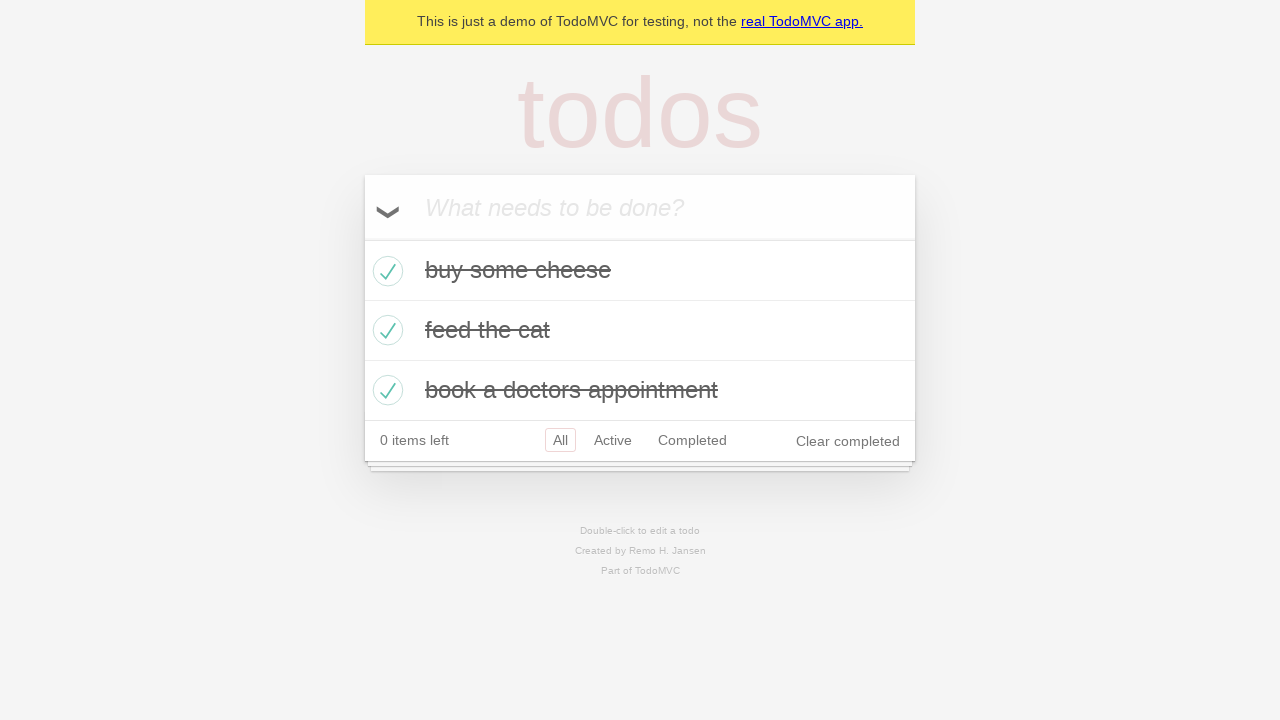

All todo items marked as completed
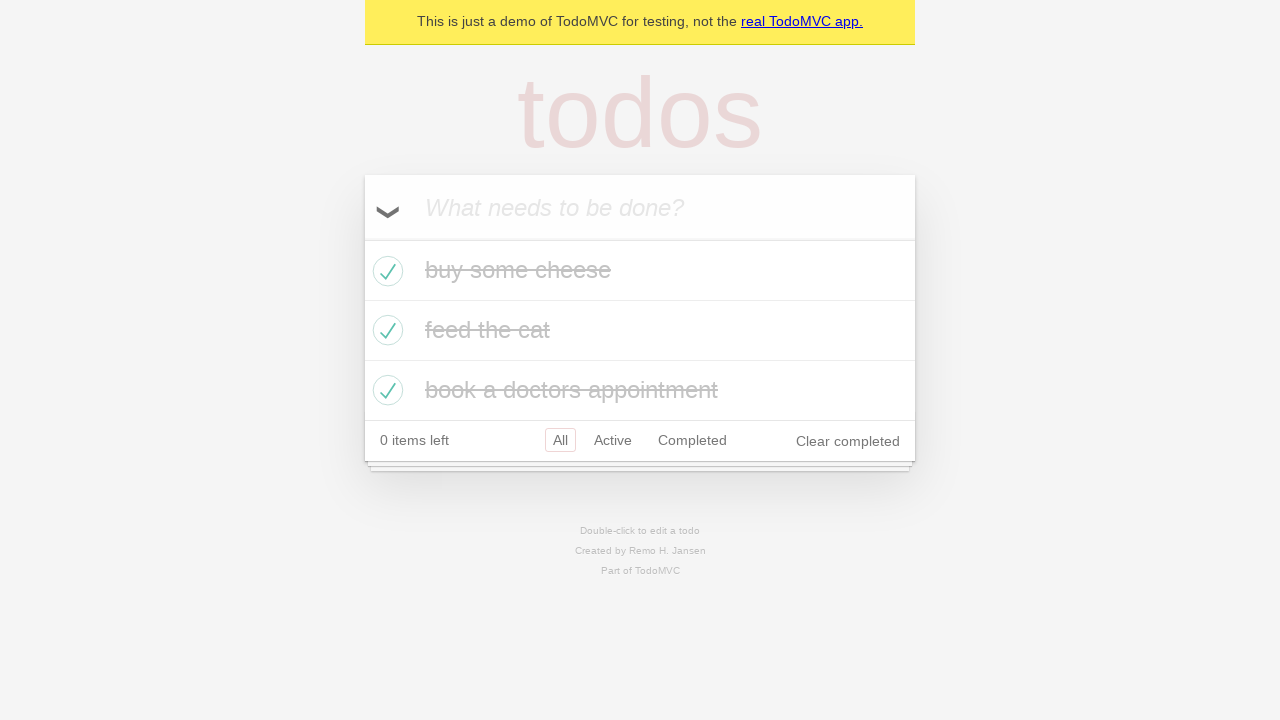

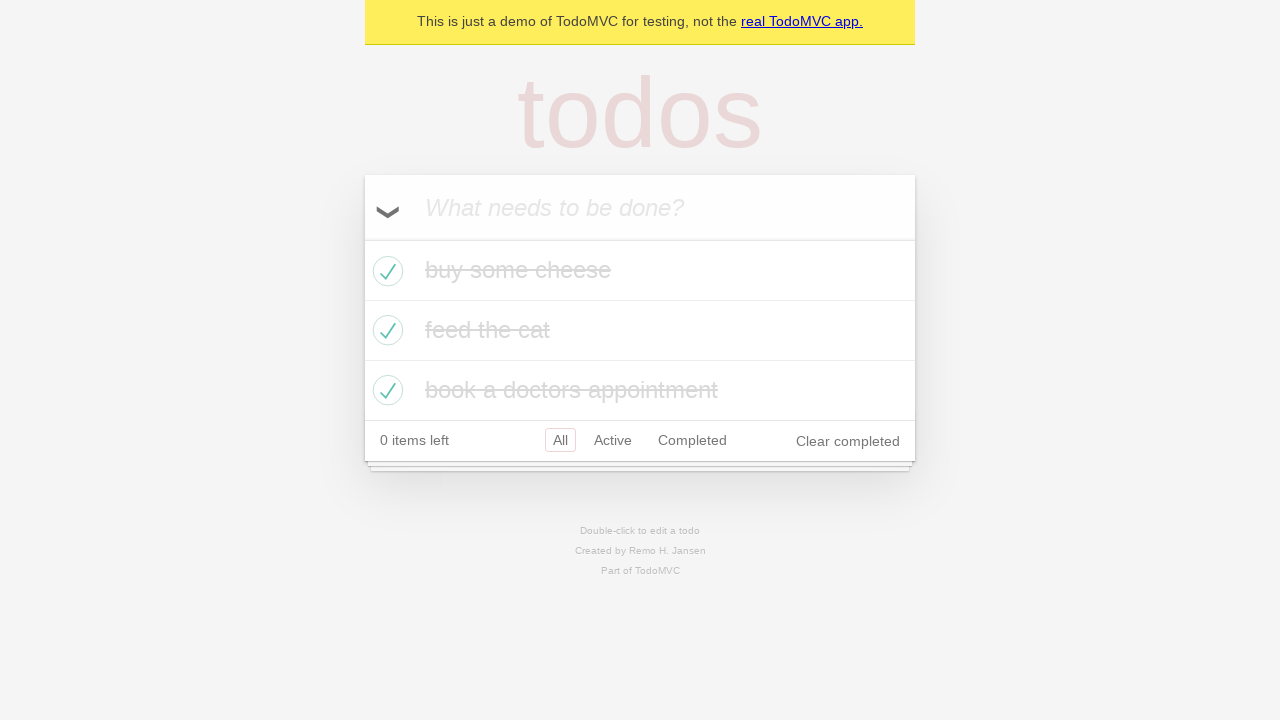